Tests dynamic form controls by clicking Enable/Disable buttons and verifying the input field state changes with appropriate messages

Starting URL: https://the-internet.herokuapp.com/dynamic_controls

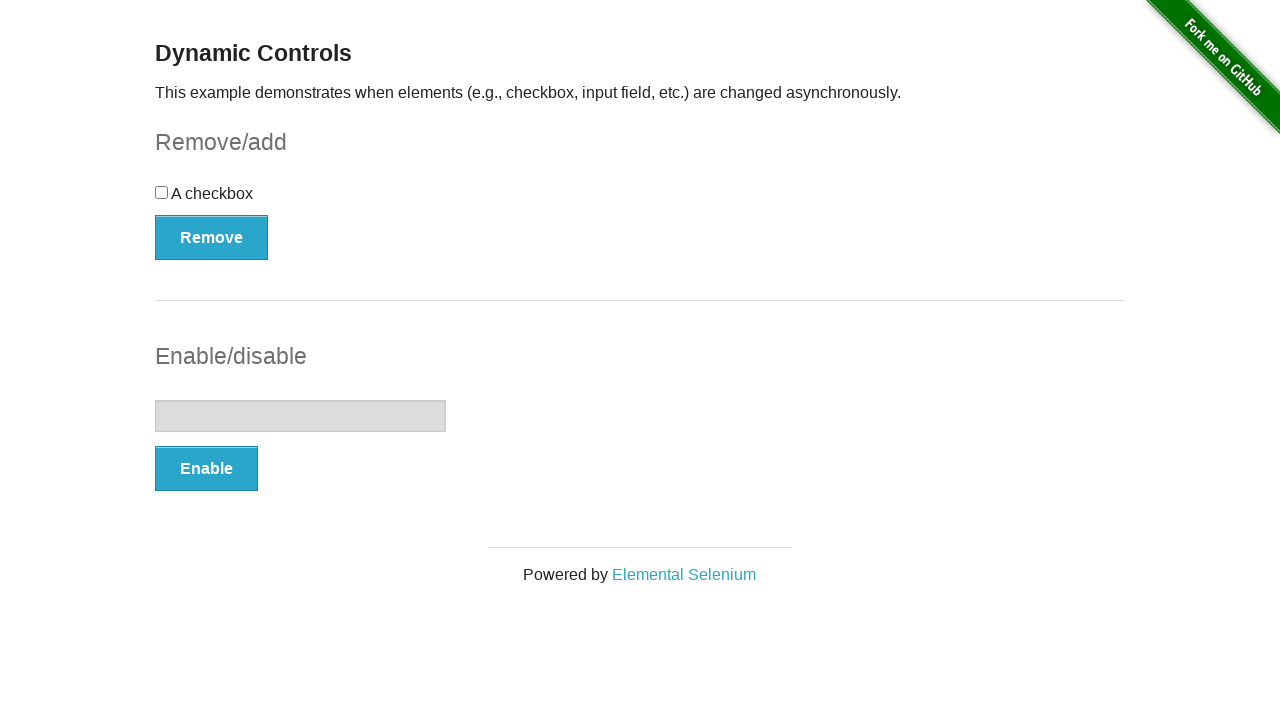

Clicked Enable button at (206, 469) on xpath=//button[text()='Enable']
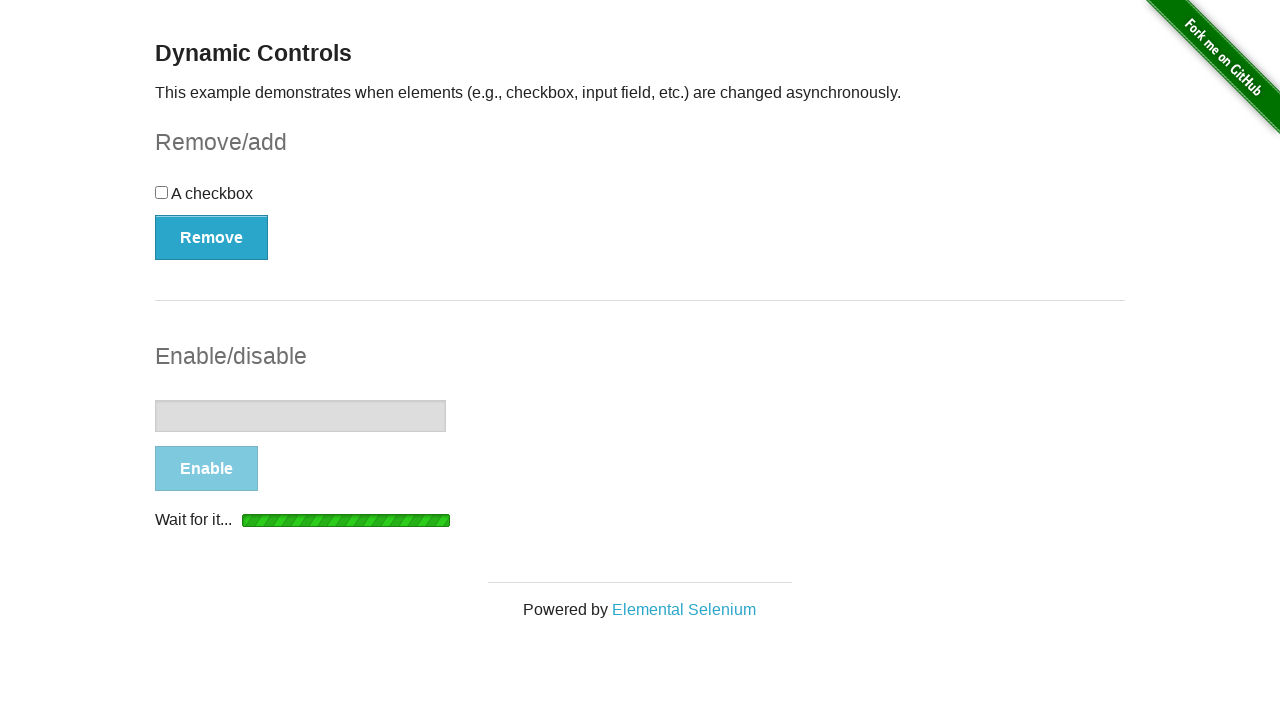

Success message appeared after clicking Enable
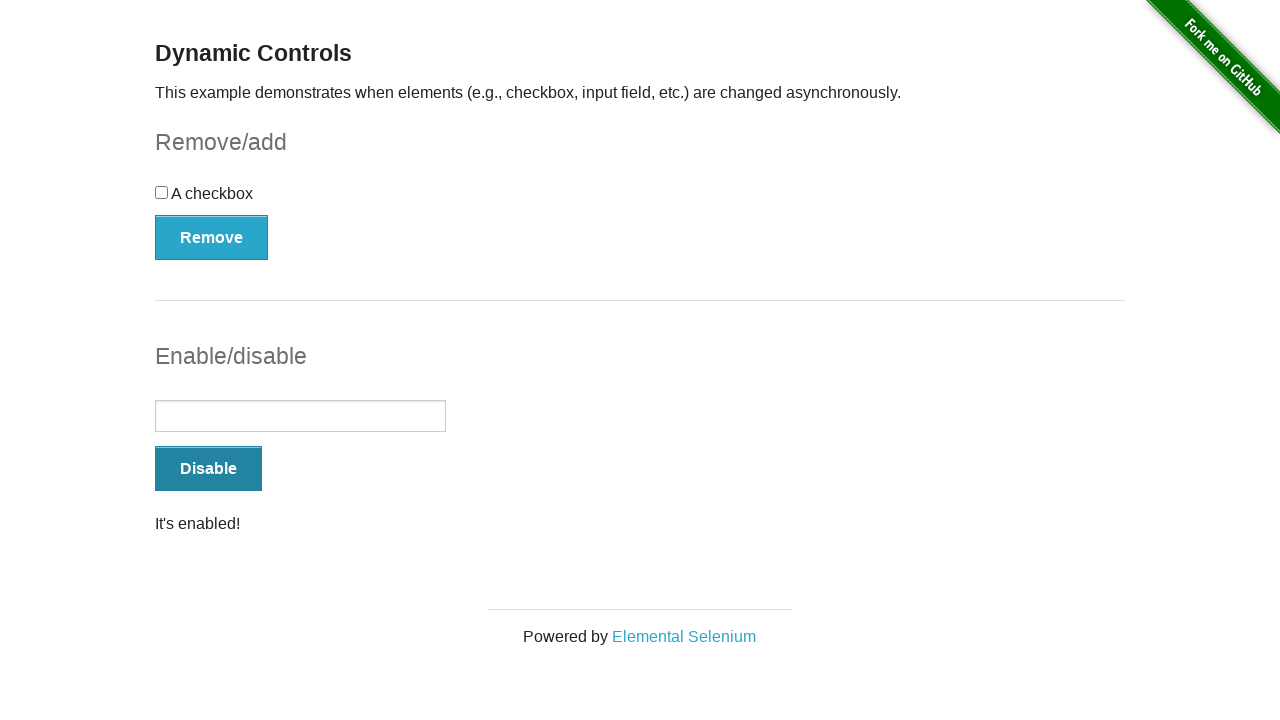

Retrieved message text: 'It's enabled!'
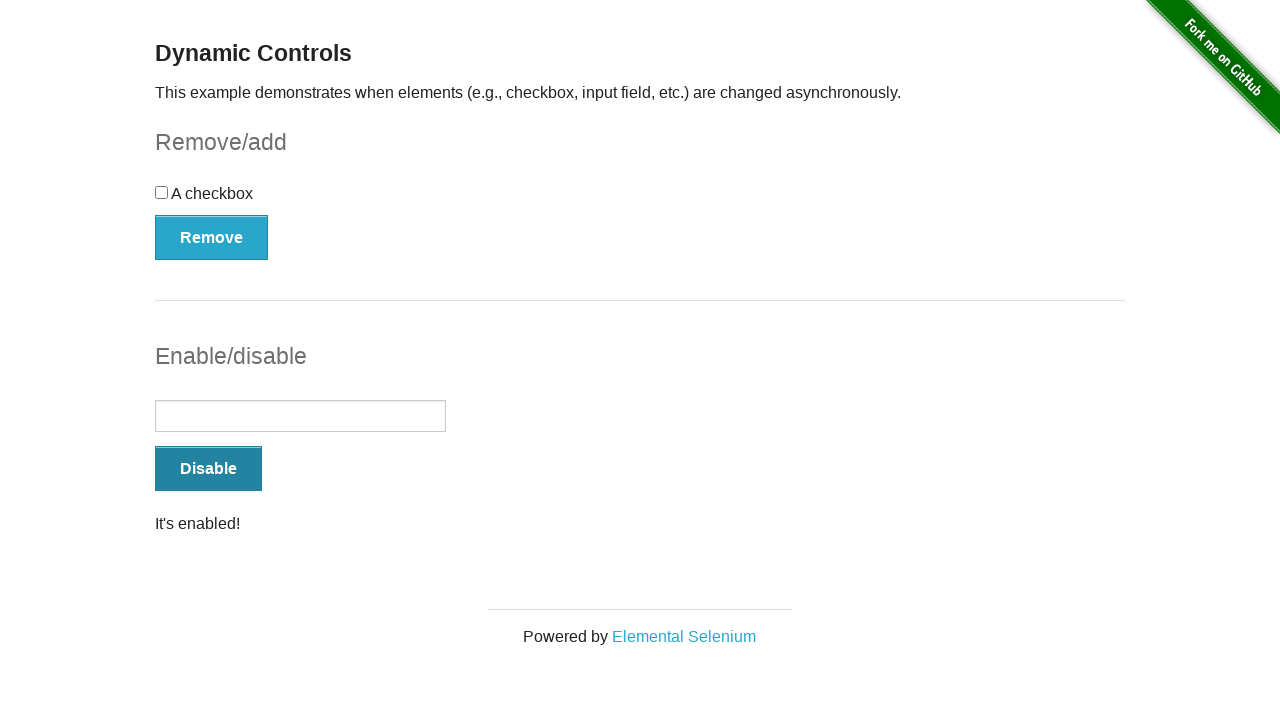

Verified message text is 'It's enabled!'
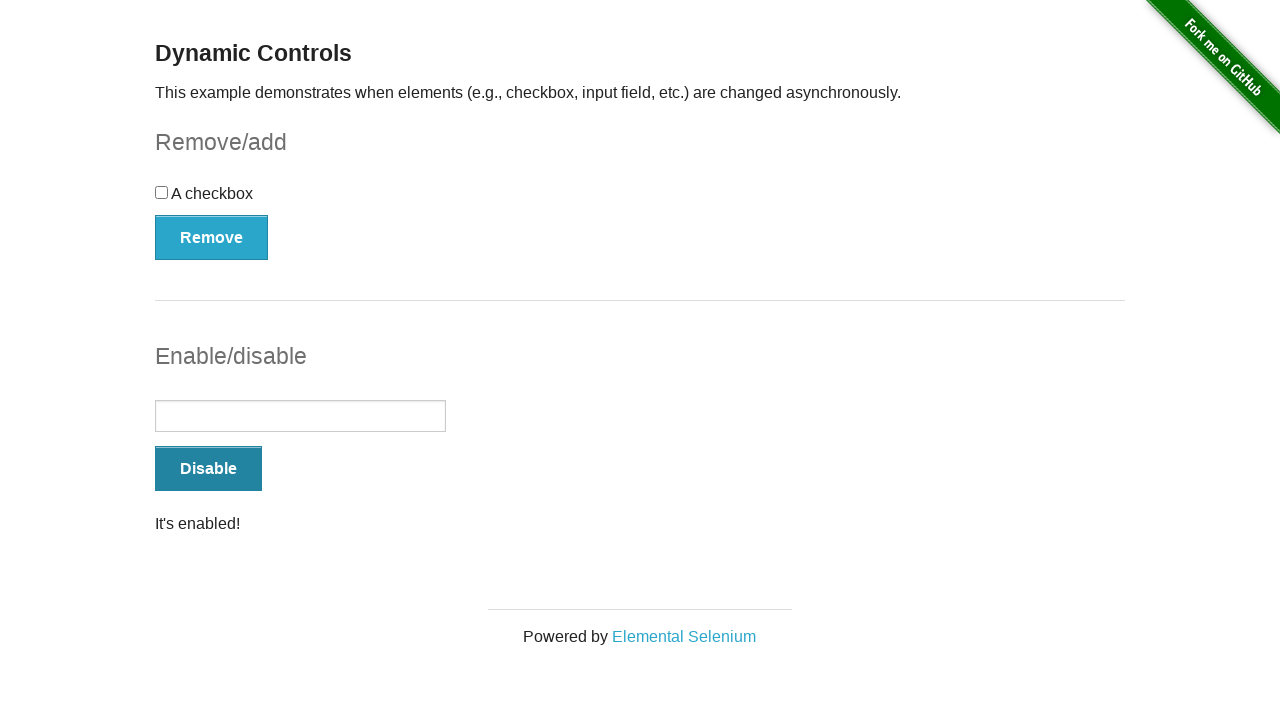

Filled input field with 'Testing' on //form[@id='input-example']/input
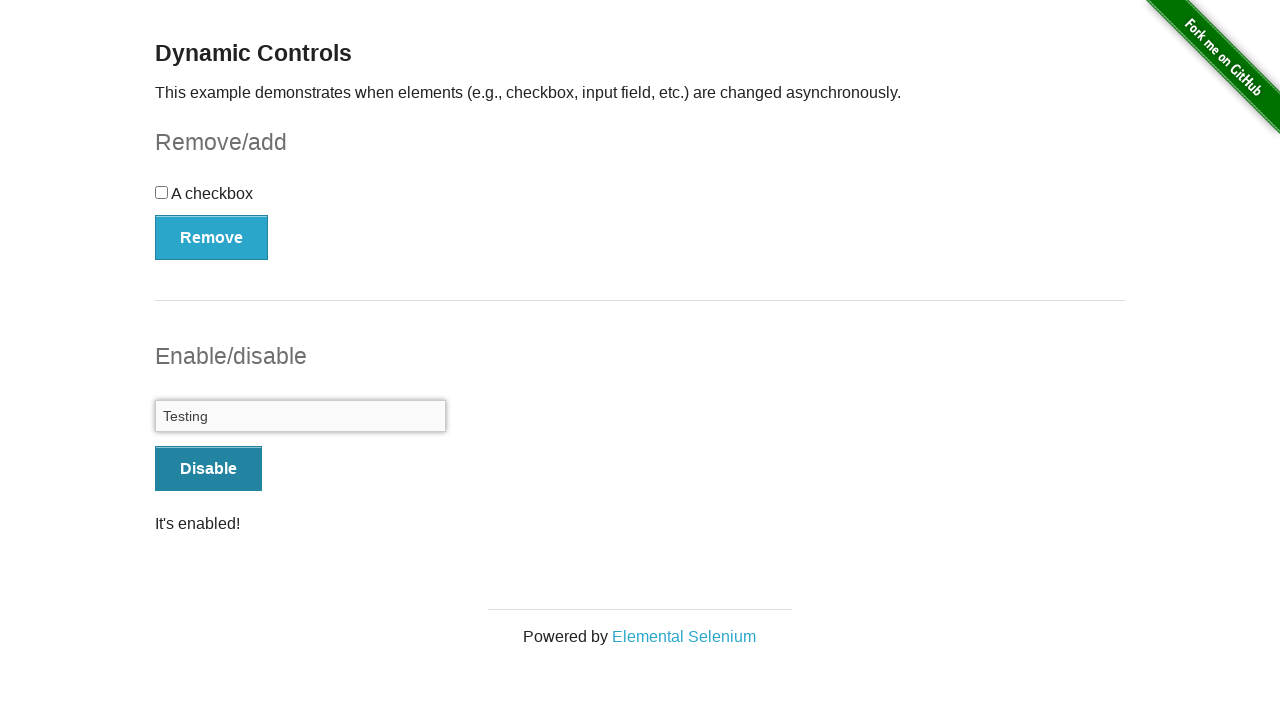

Clicked Disable button at (208, 469) on xpath=//button[text()='Disable']
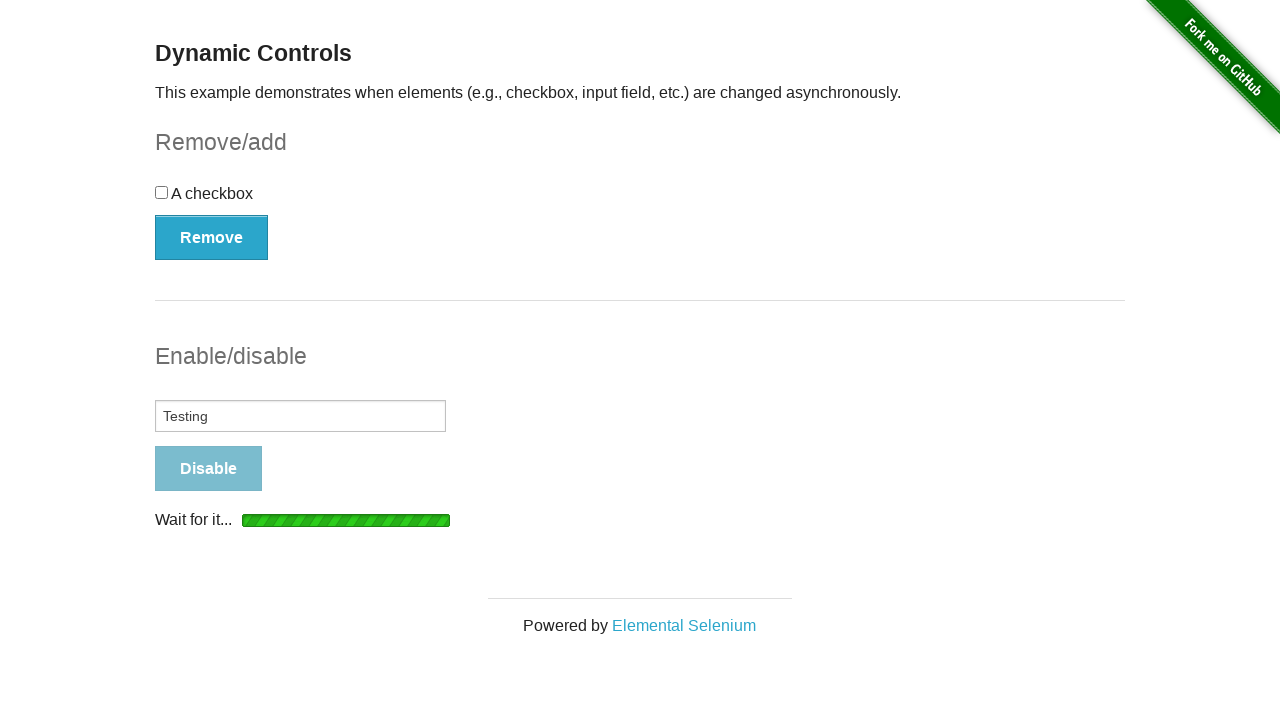

Success message appeared after clicking Disable
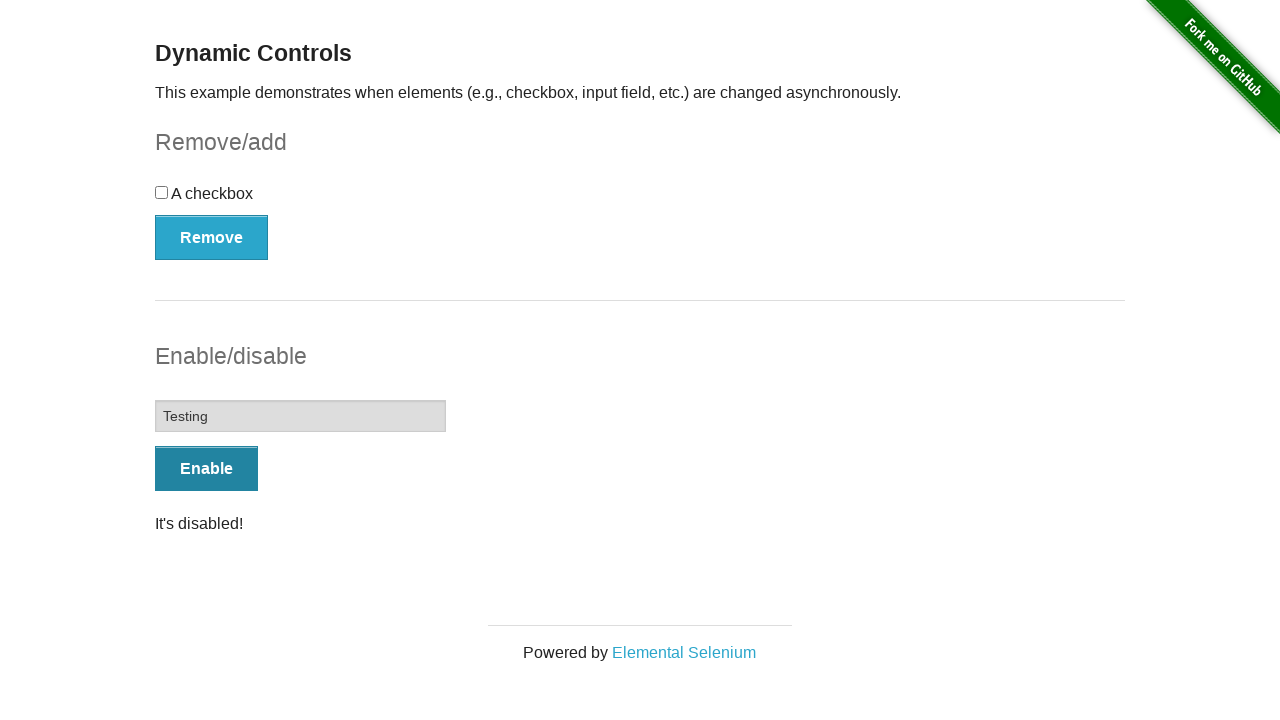

Retrieved message text: 'It's disabled!'
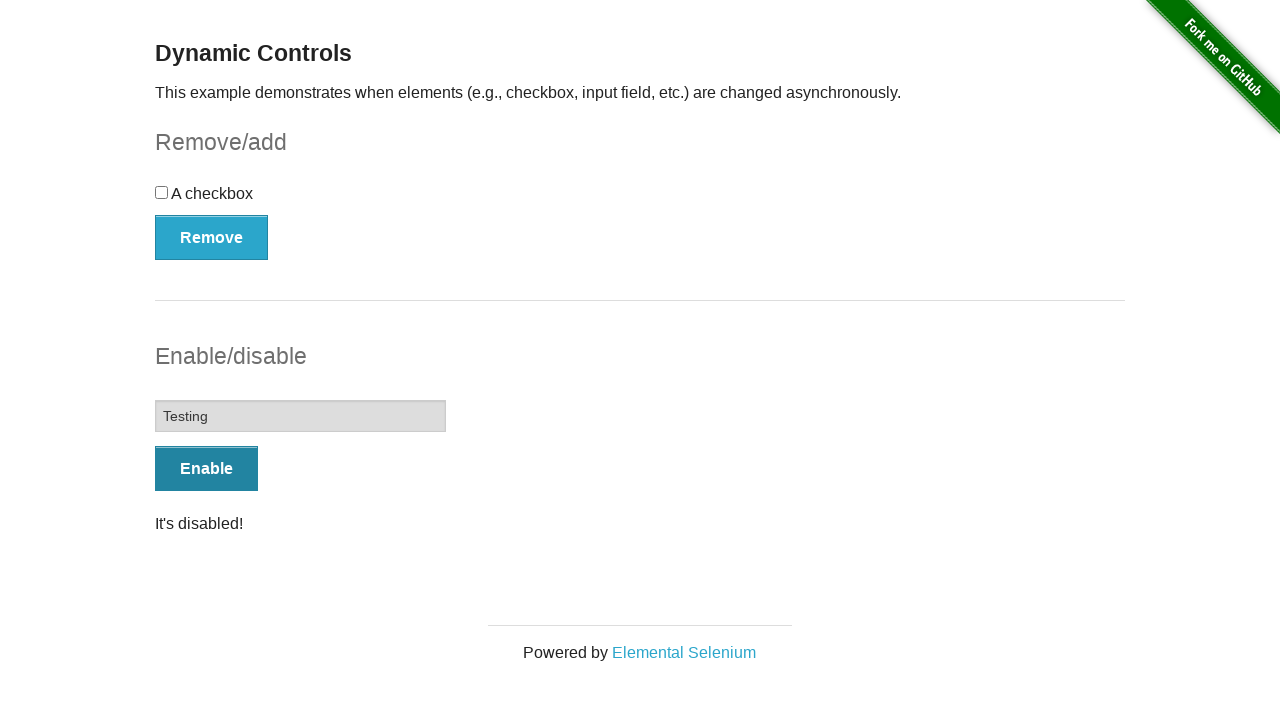

Verified message text is 'It's disabled!'
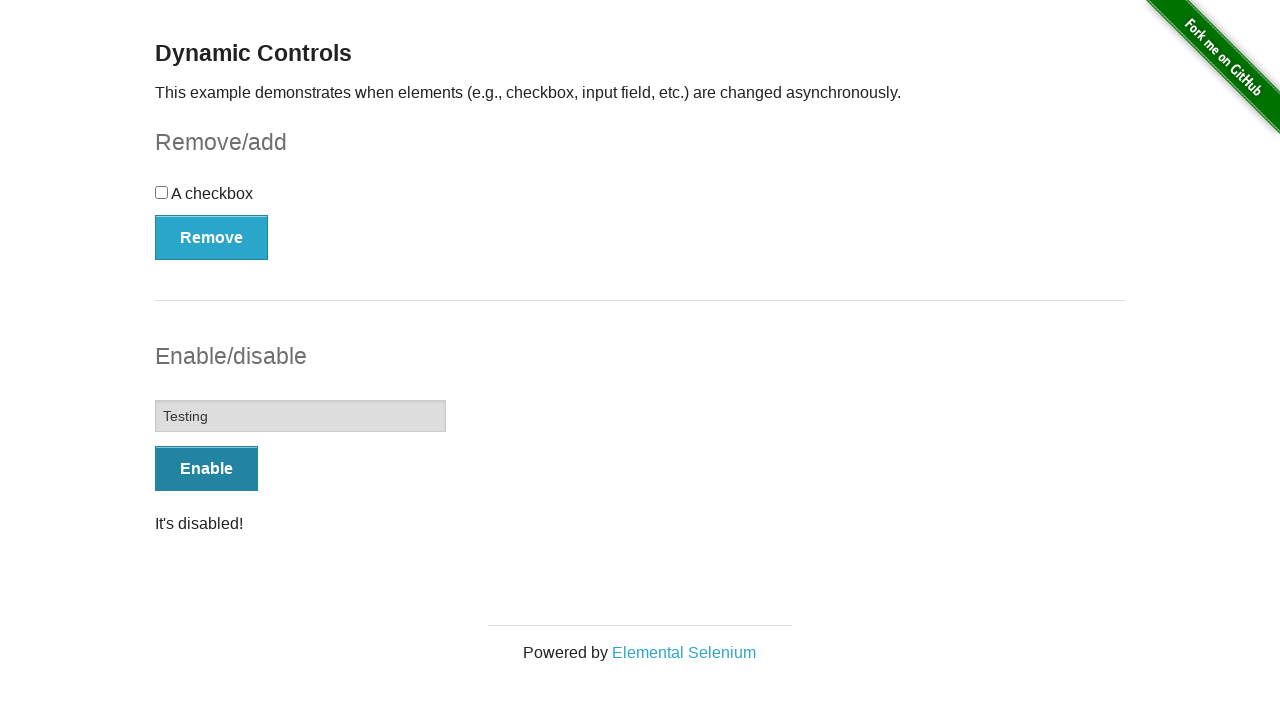

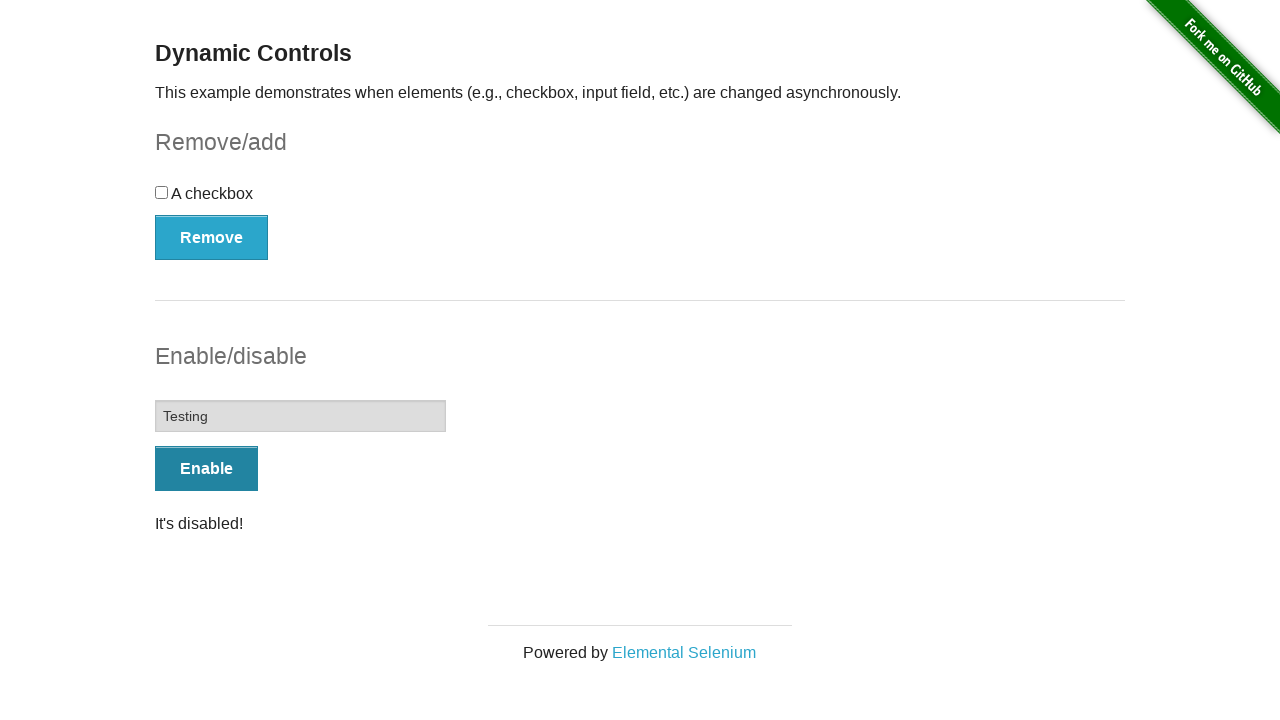